Tests iframe switching and drag-and-drop functionality on the jQuery UI droppable demo page by switching to the demo iframe and dragging an element onto a target drop zone.

Starting URL: https://jqueryui.com/droppable/

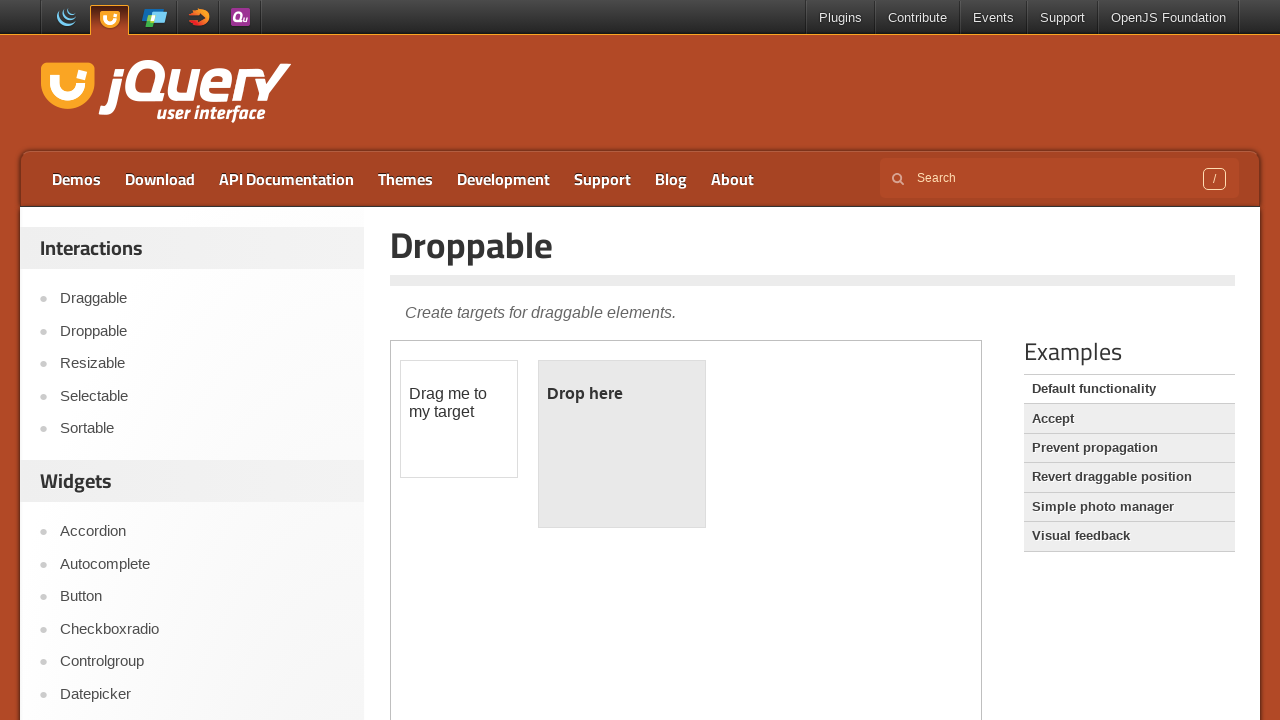

Located the demo iframe containing drag and drop elements
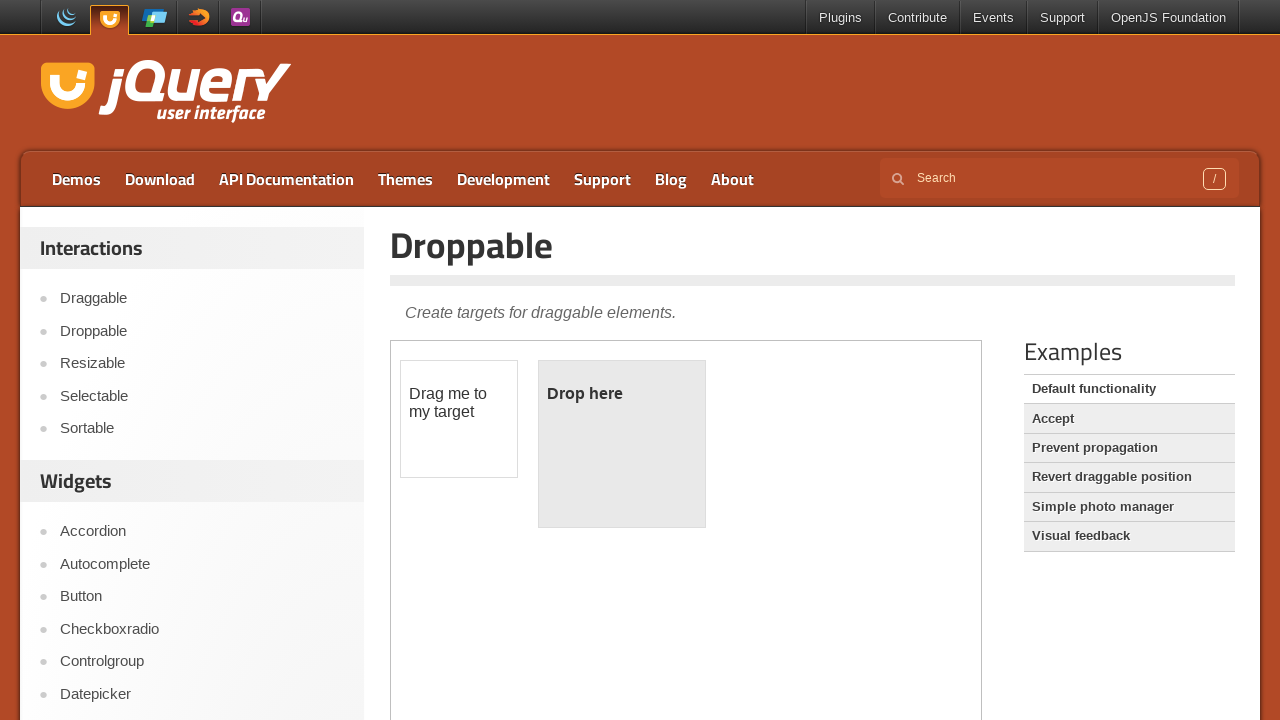

Clicked on the draggable element at (459, 419) on iframe.demo-frame >> internal:control=enter-frame >> #draggable
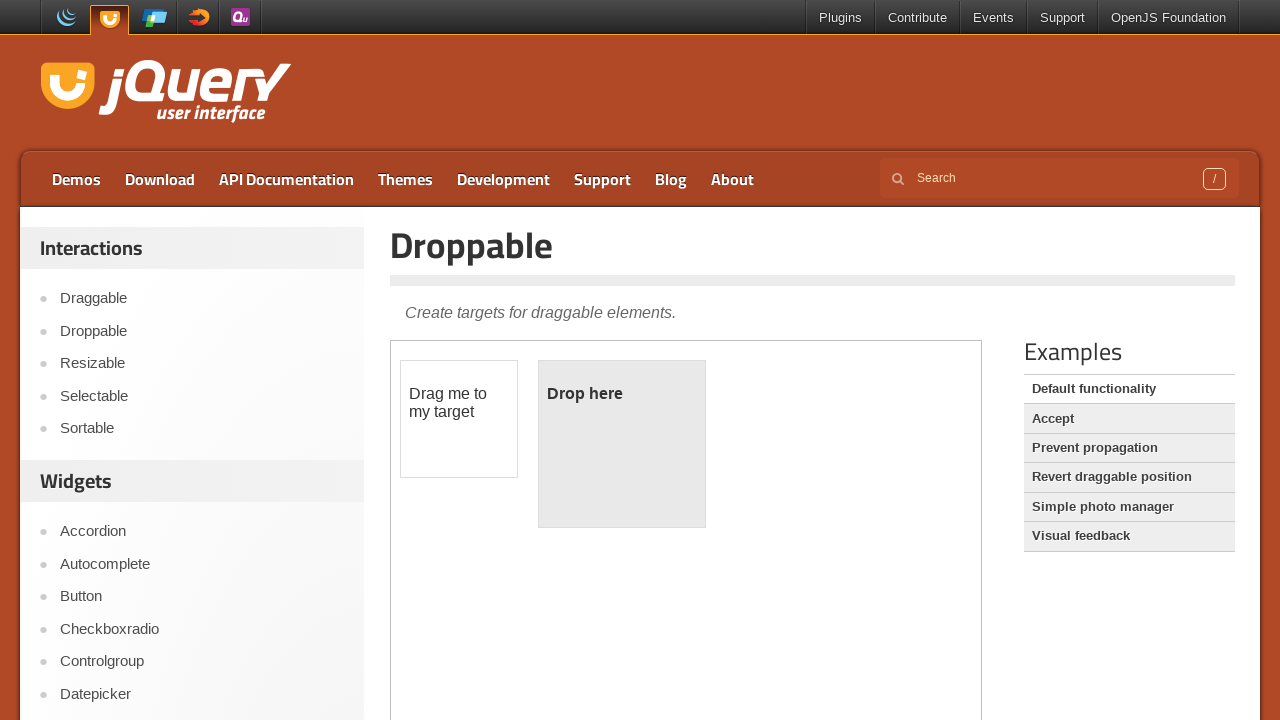

Located the source draggable element (#draggable)
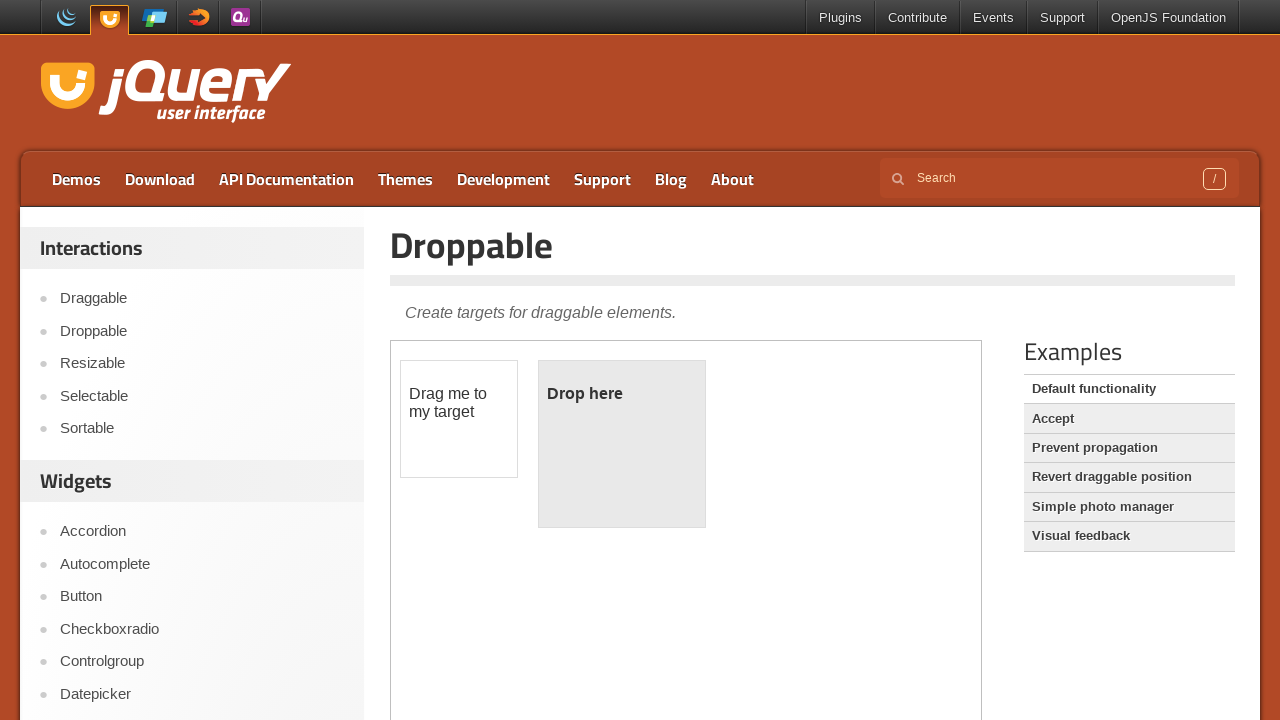

Located the target droppable element (#droppable)
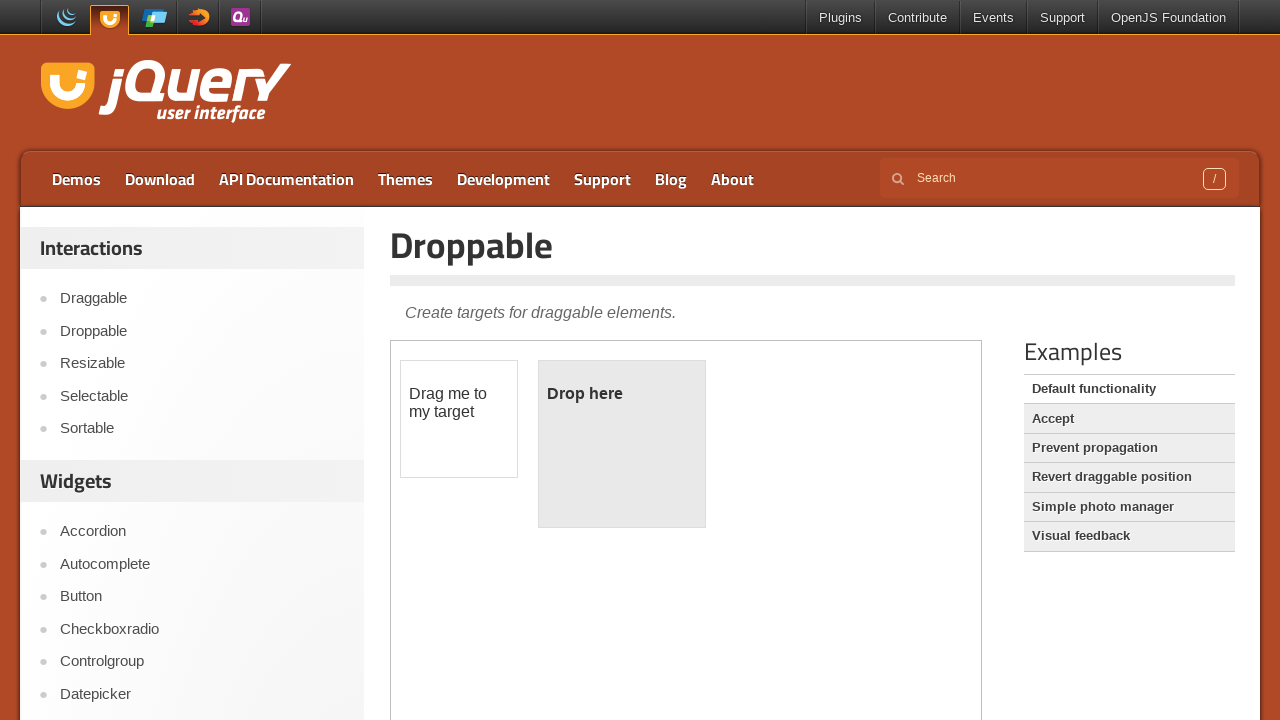

Dragged the draggable element onto the droppable target zone at (622, 444)
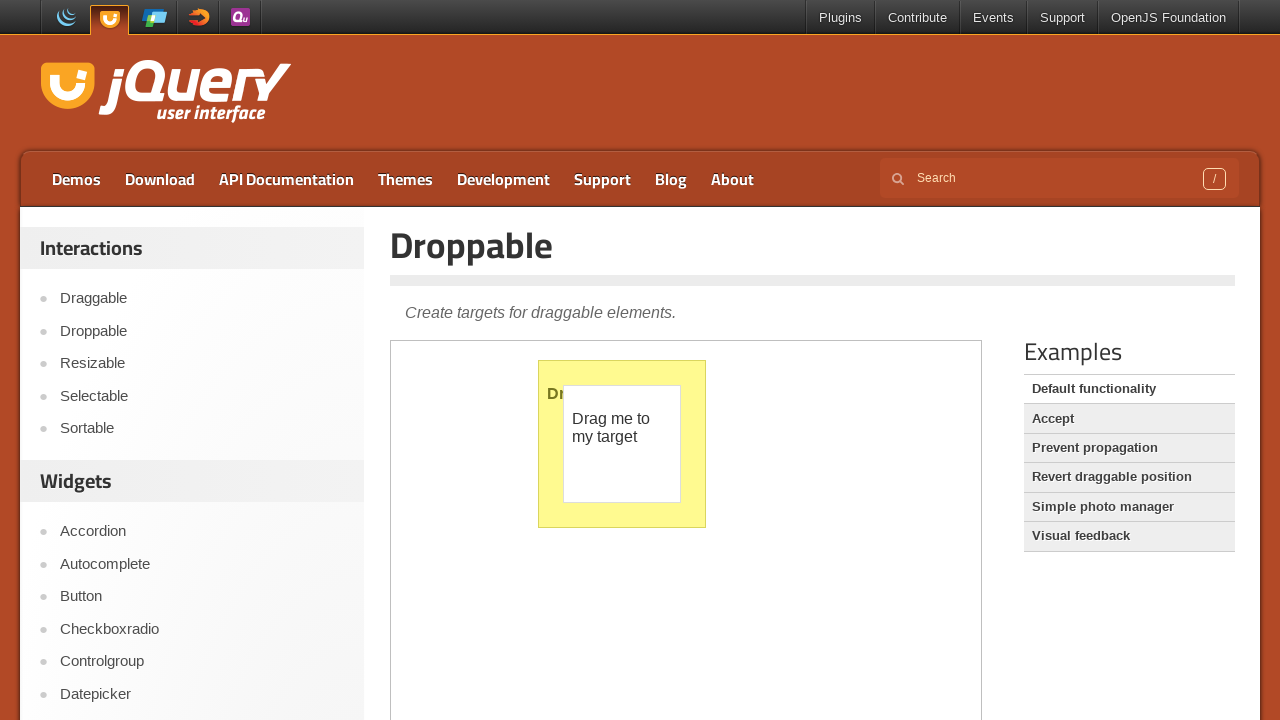

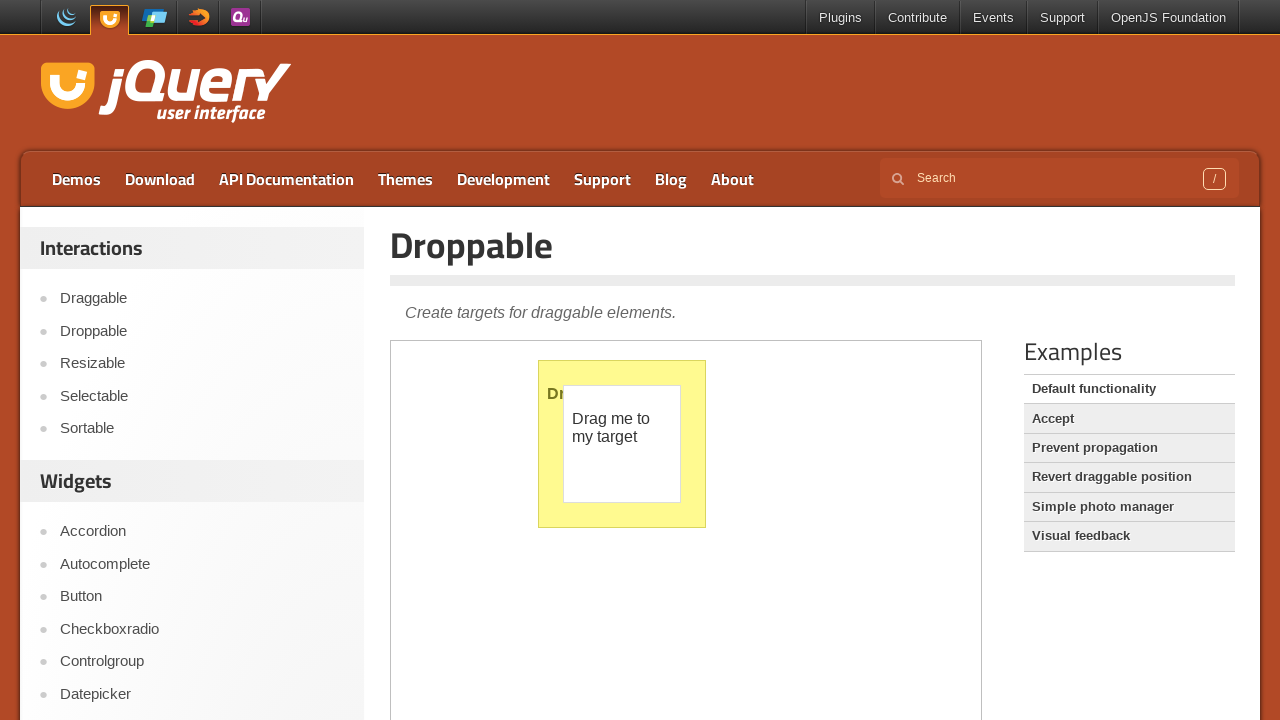